Tests auto-suggest dropdown functionality by typing "ind" in the country field and selecting "India" from the dropdown suggestions

Starting URL: https://rahulshettyacademy.com/dropdownsPractise/

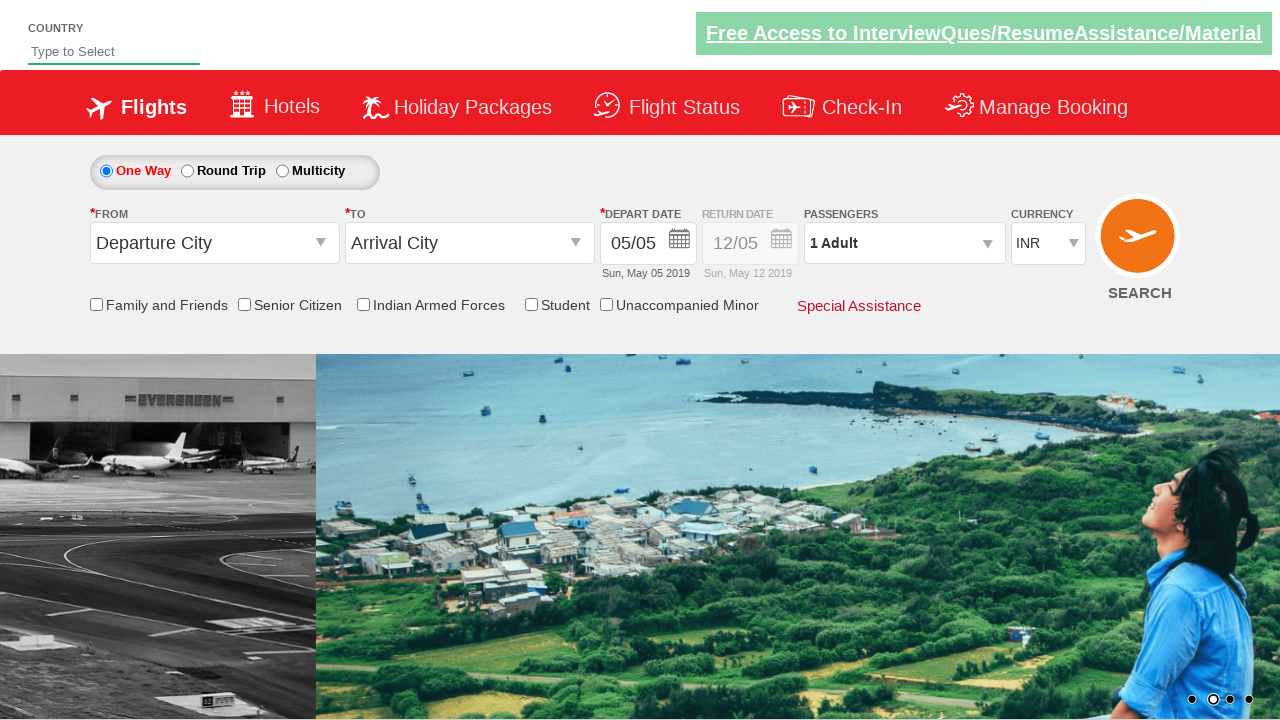

Typed 'ind' in the country auto-suggest field on input#autosuggest
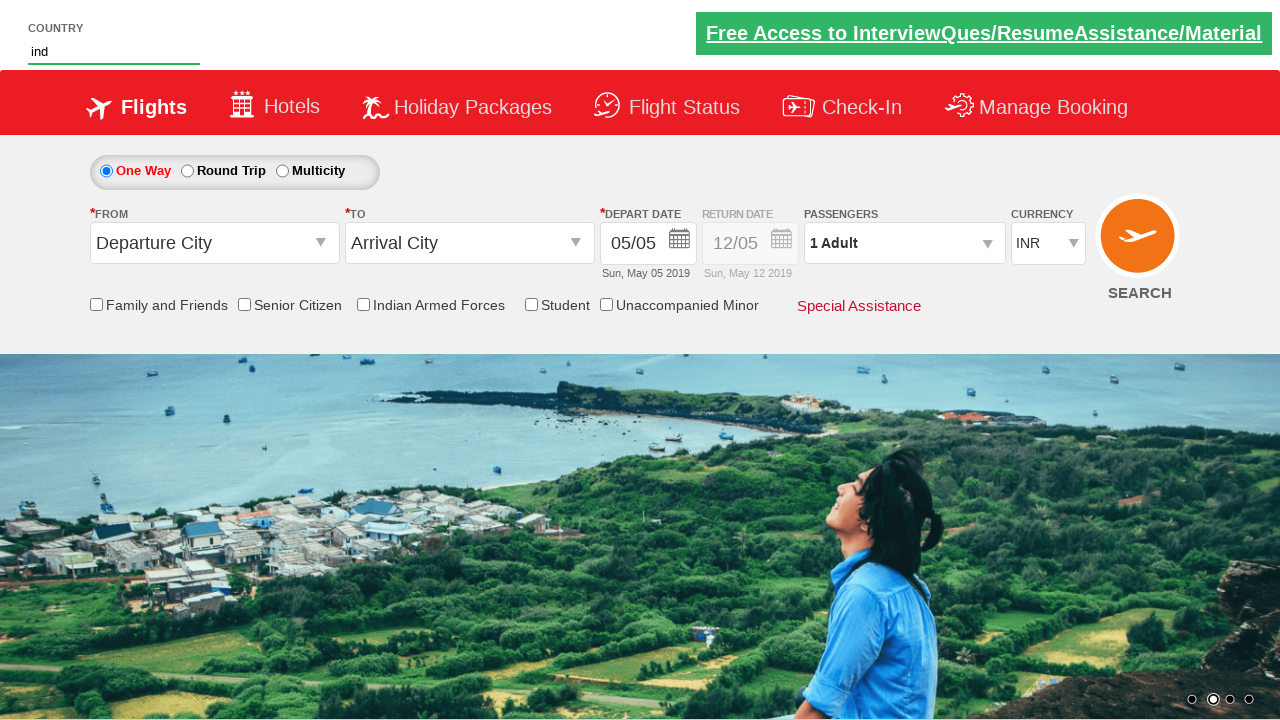

Dropdown suggestions appeared
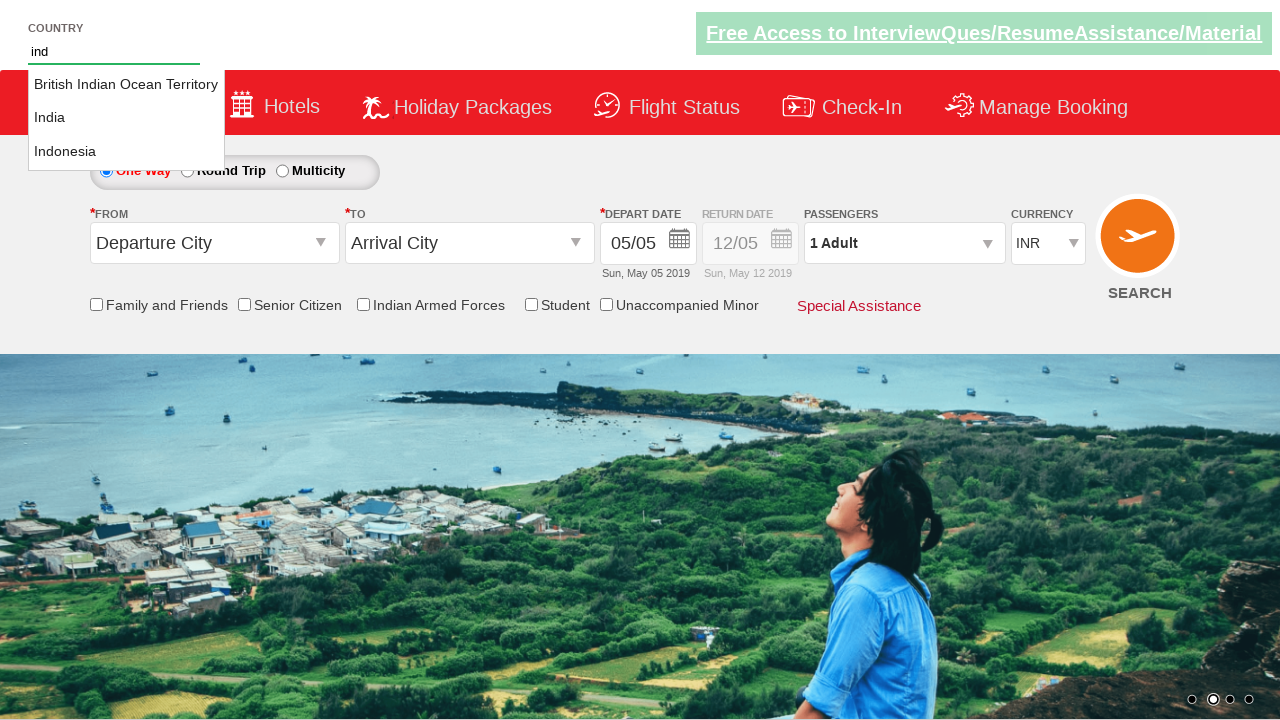

Selected 'India' from the dropdown suggestions at (126, 118) on li.ui-menu-item a >> nth=1
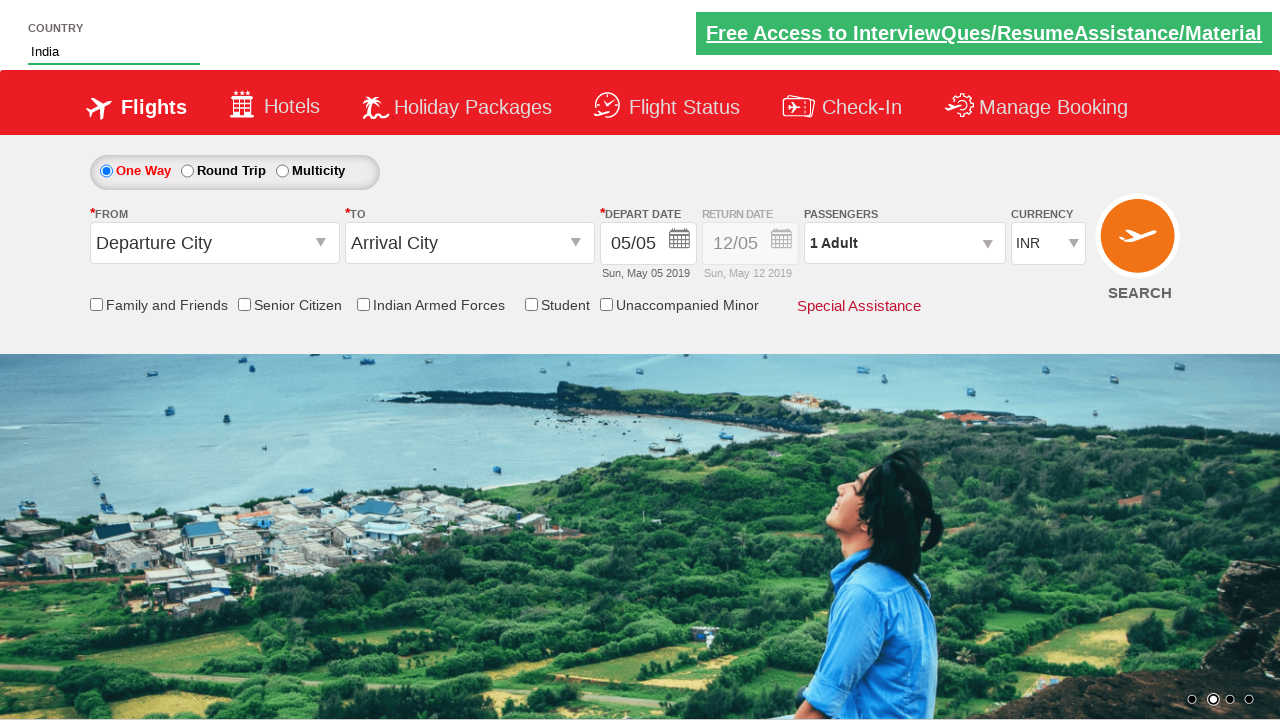

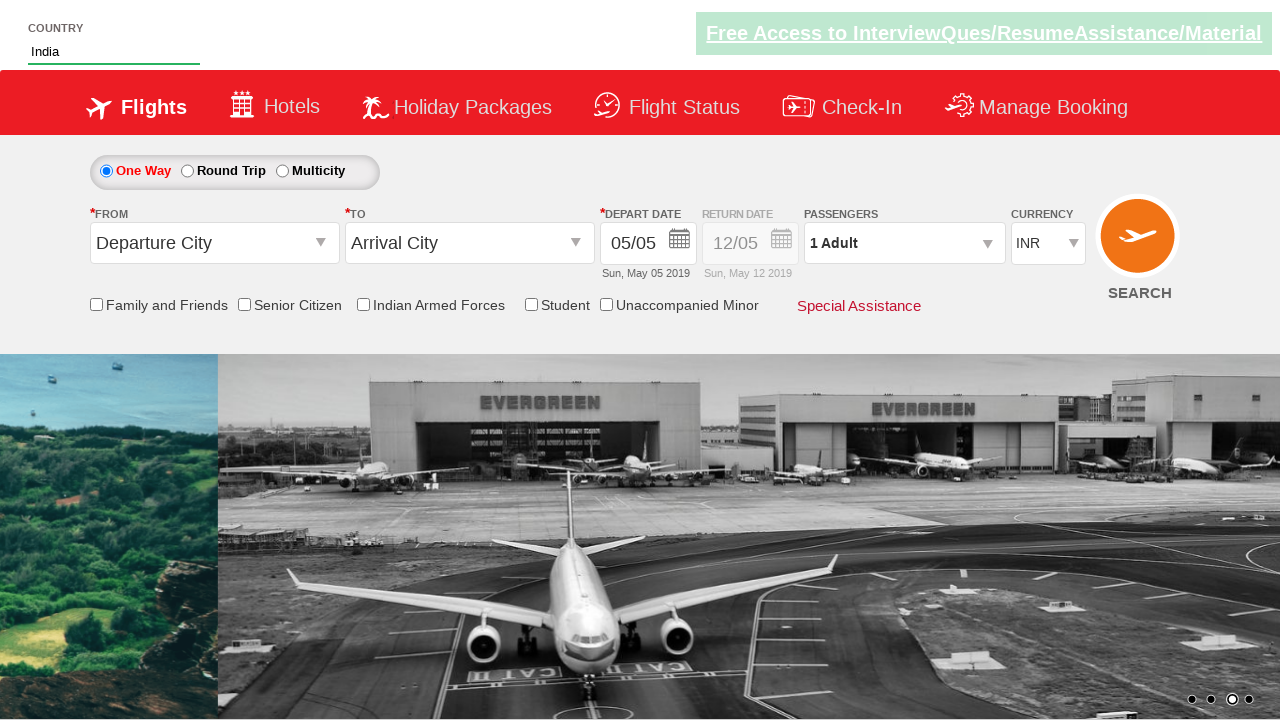